Tests the autocomplete feature on jQuery UI demo page by typing a partial word in a text input inside an iframe and selecting from the autocomplete suggestions.

Starting URL: https://jqueryui.com/autocomplete/

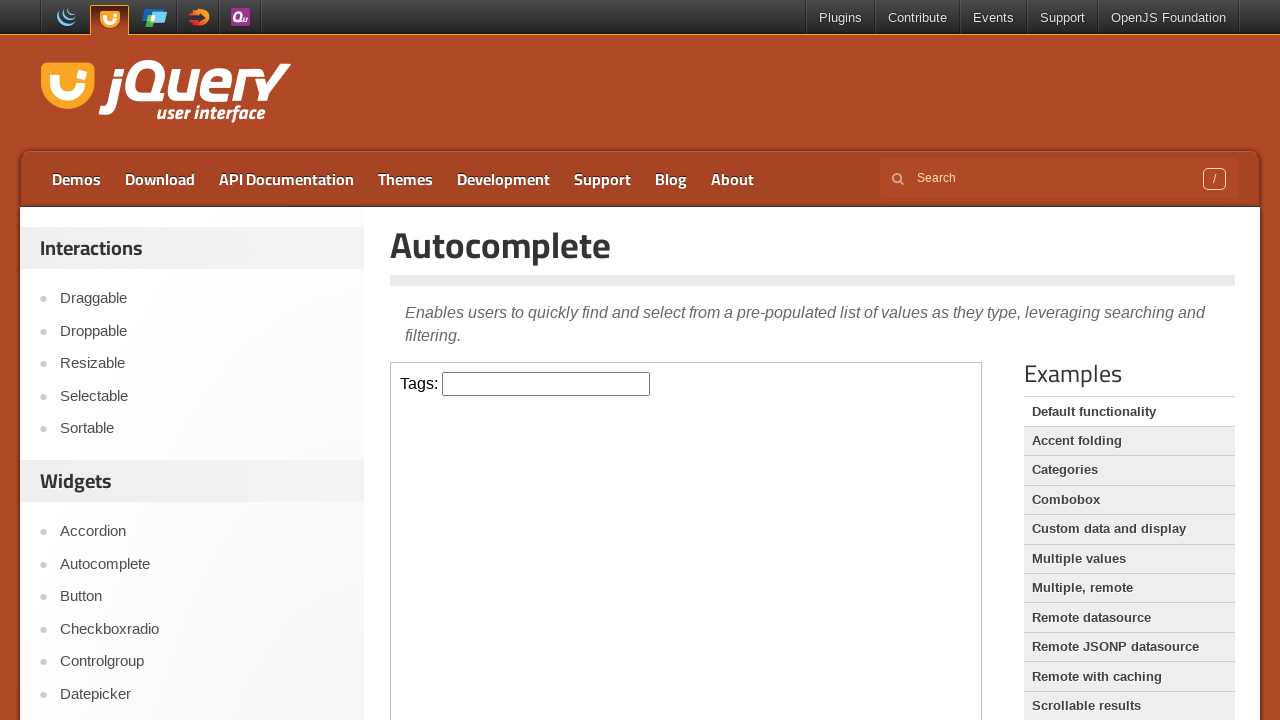

Clicked input field inside iframe at (546, 384) on iframe >> internal:control=enter-frame >> input
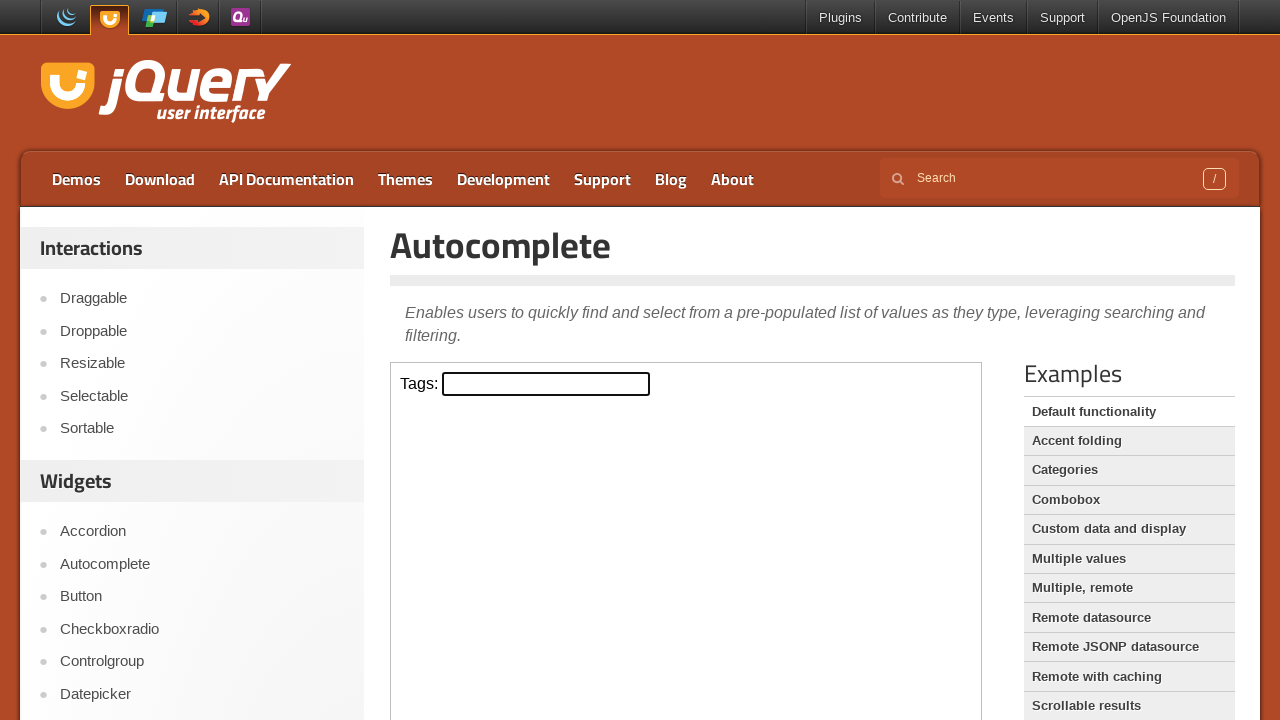

Typed 'P' in input field to trigger autocomplete suggestions on iframe >> internal:control=enter-frame >> input
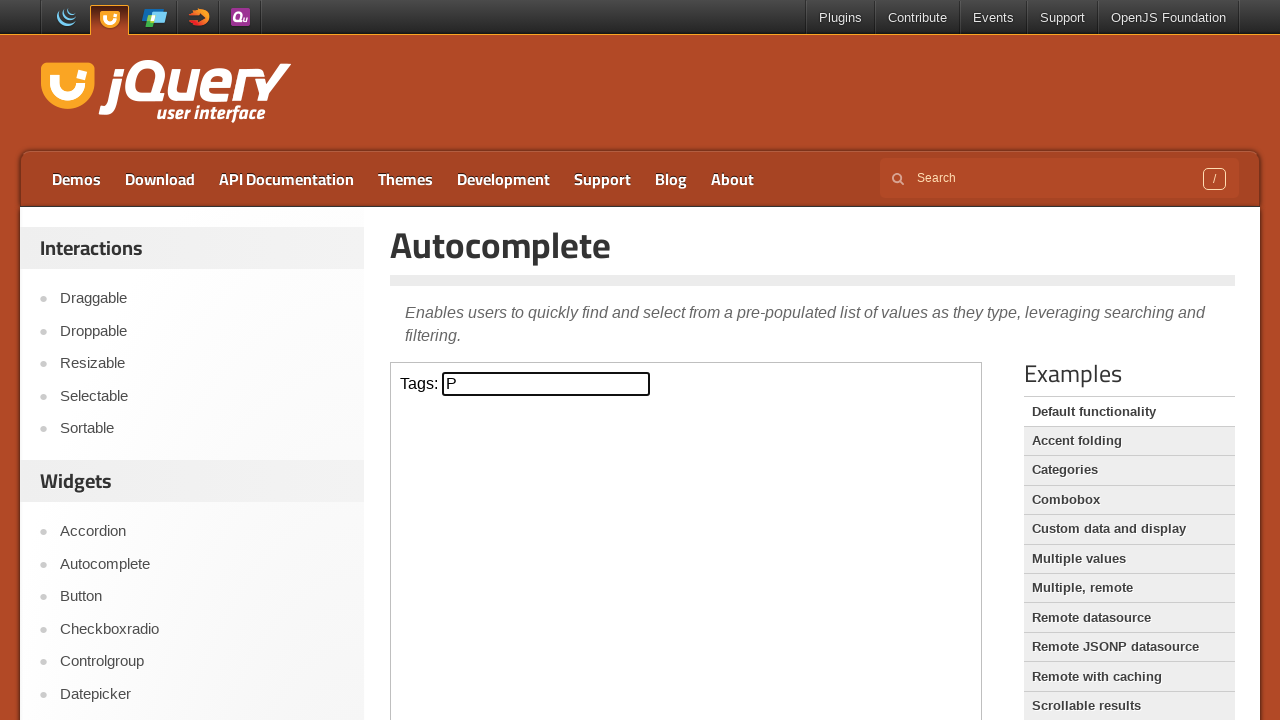

Selected 'Python' from autocomplete suggestions at (546, 577) on iframe >> internal:control=enter-frame >> text=Python
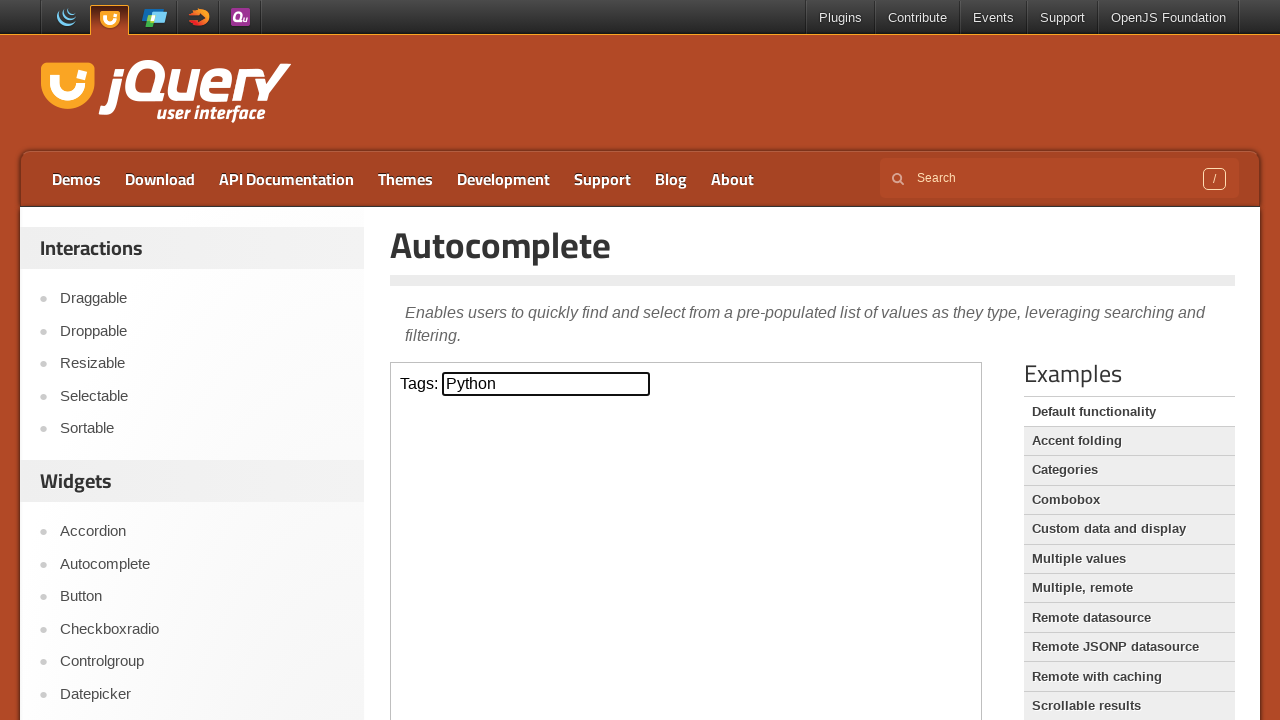

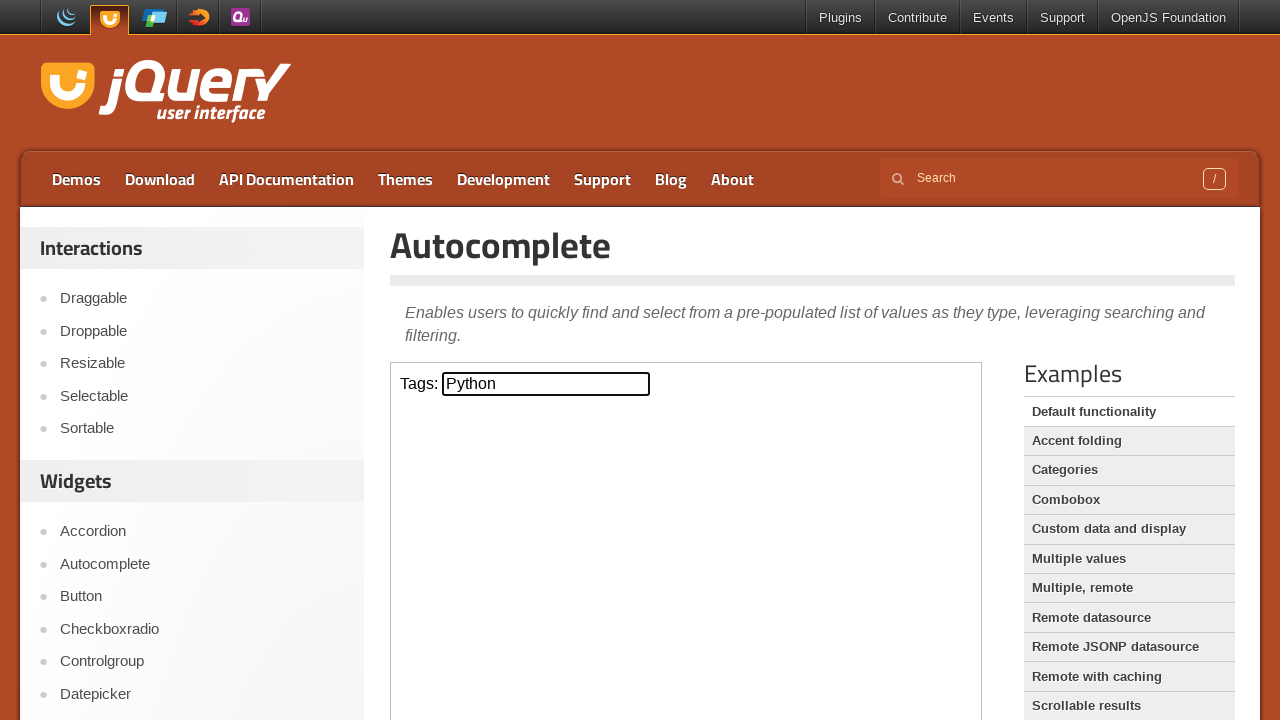